Tests jQuery UI menu navigation by hovering over menu items and clicking on a submenu option

Starting URL: https://the-internet.herokuapp.com/jqueryui/menu#

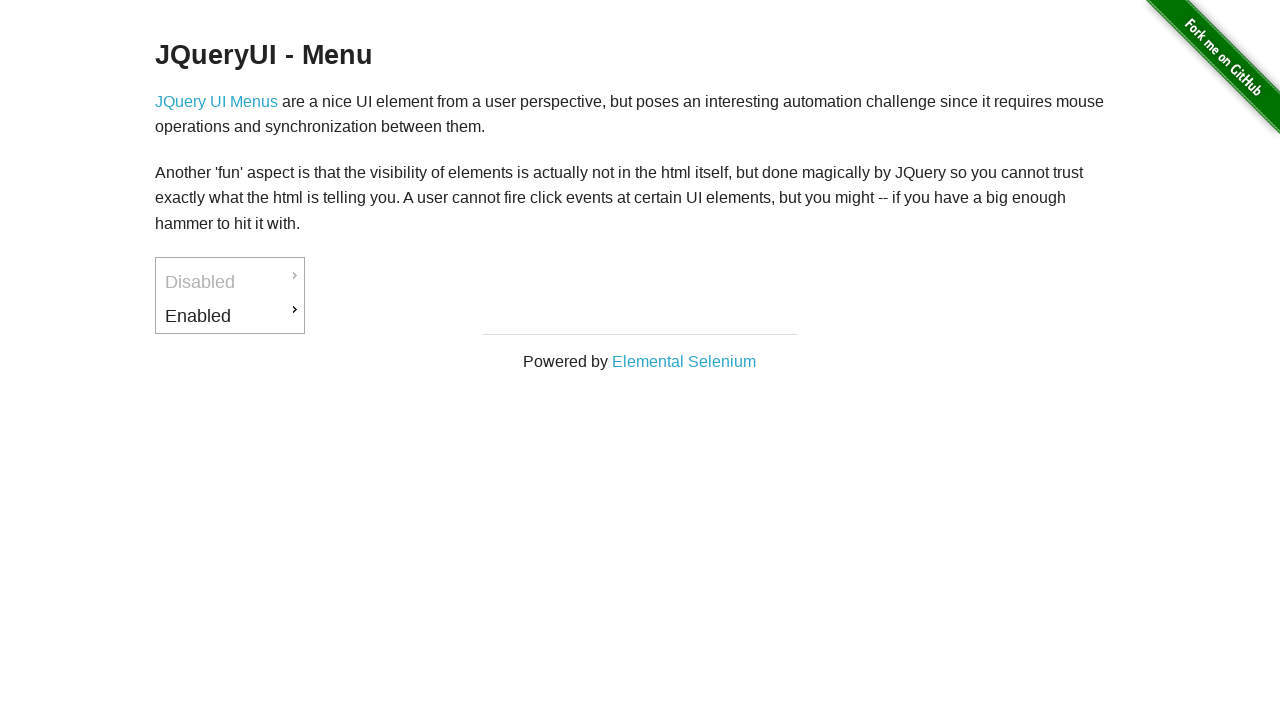

Hovered over the 'Enabled' menu item at (230, 316) on text=Enabled
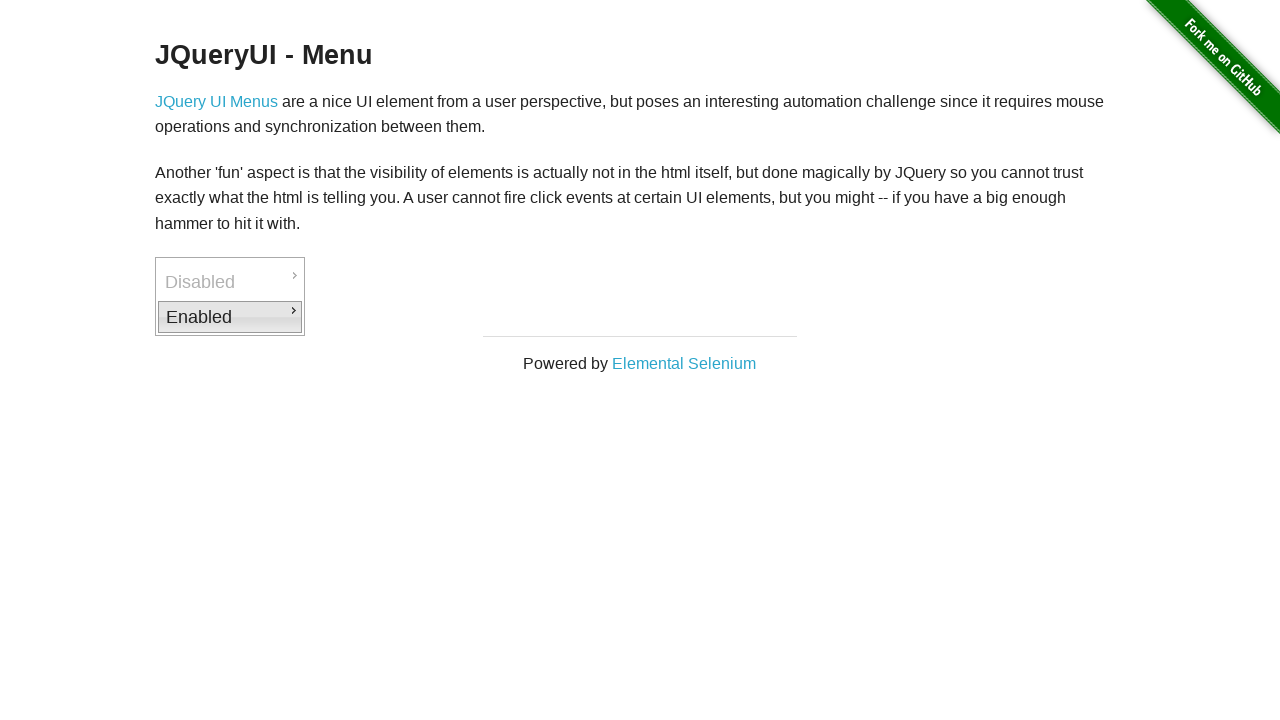

Clicked on the 'Back to JQuery UI' submenu option at (376, 362) on text=Back to JQuery UI
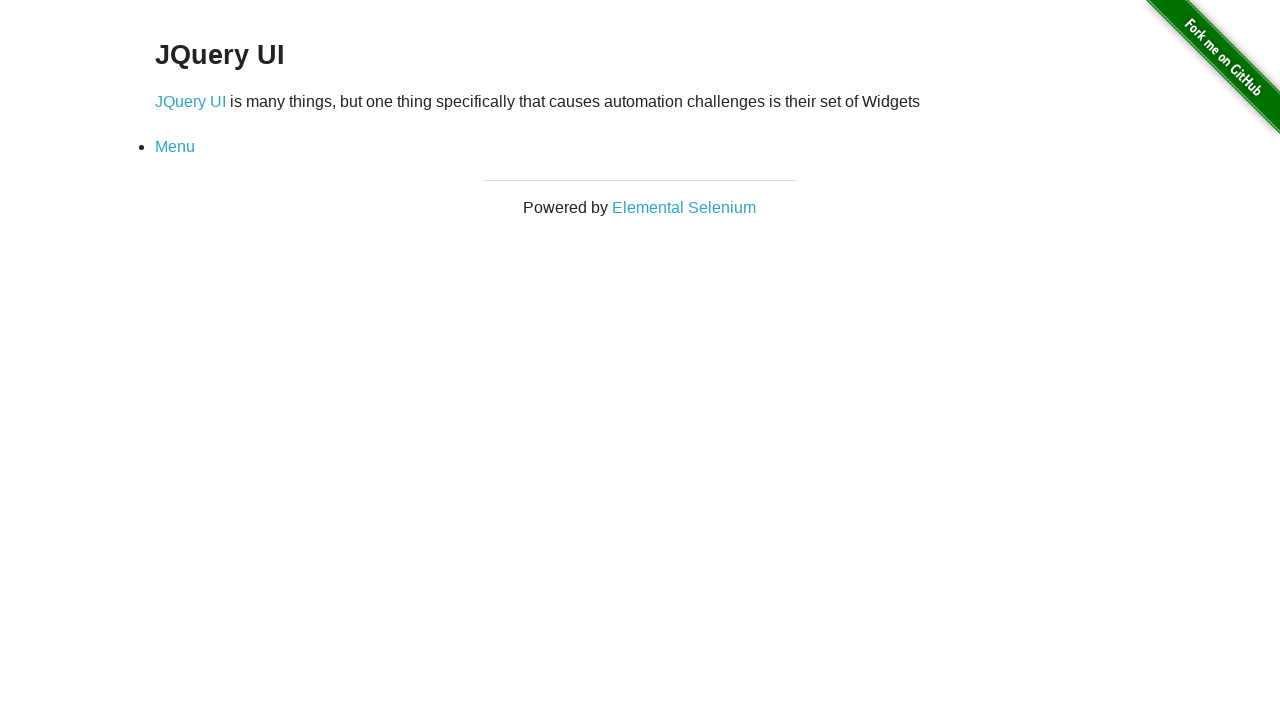

Retrieved page title: The Internet
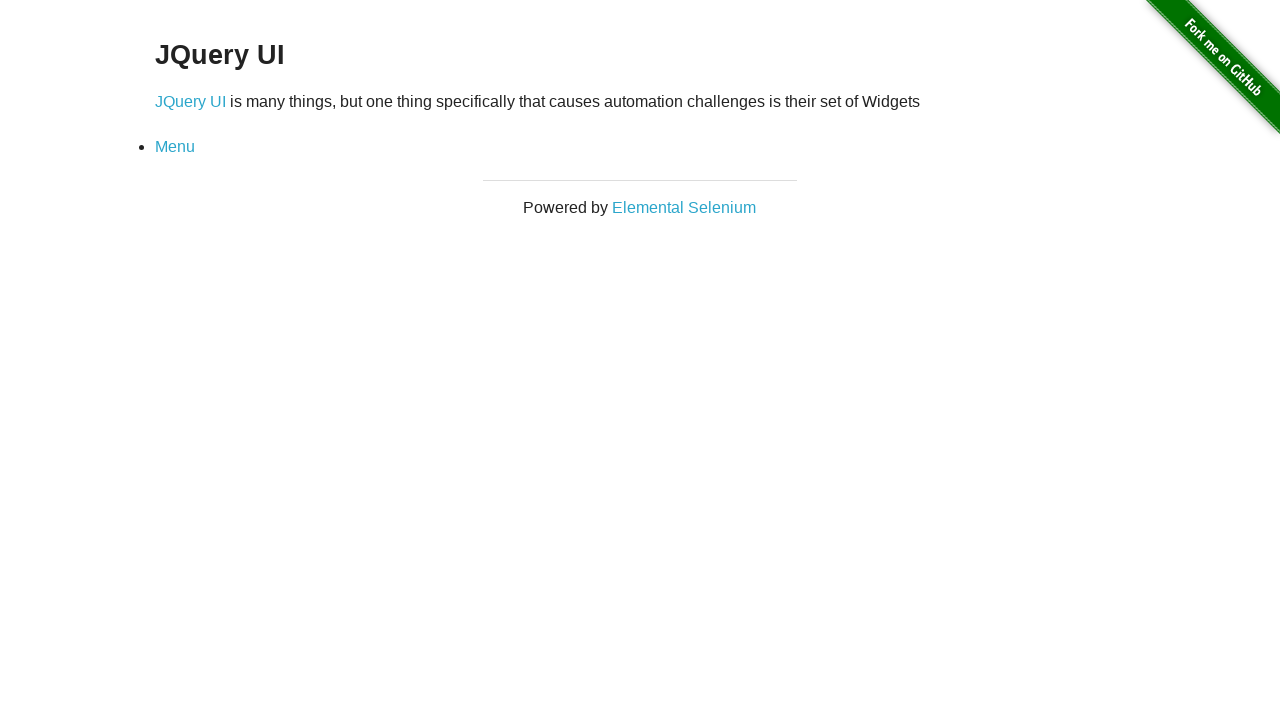

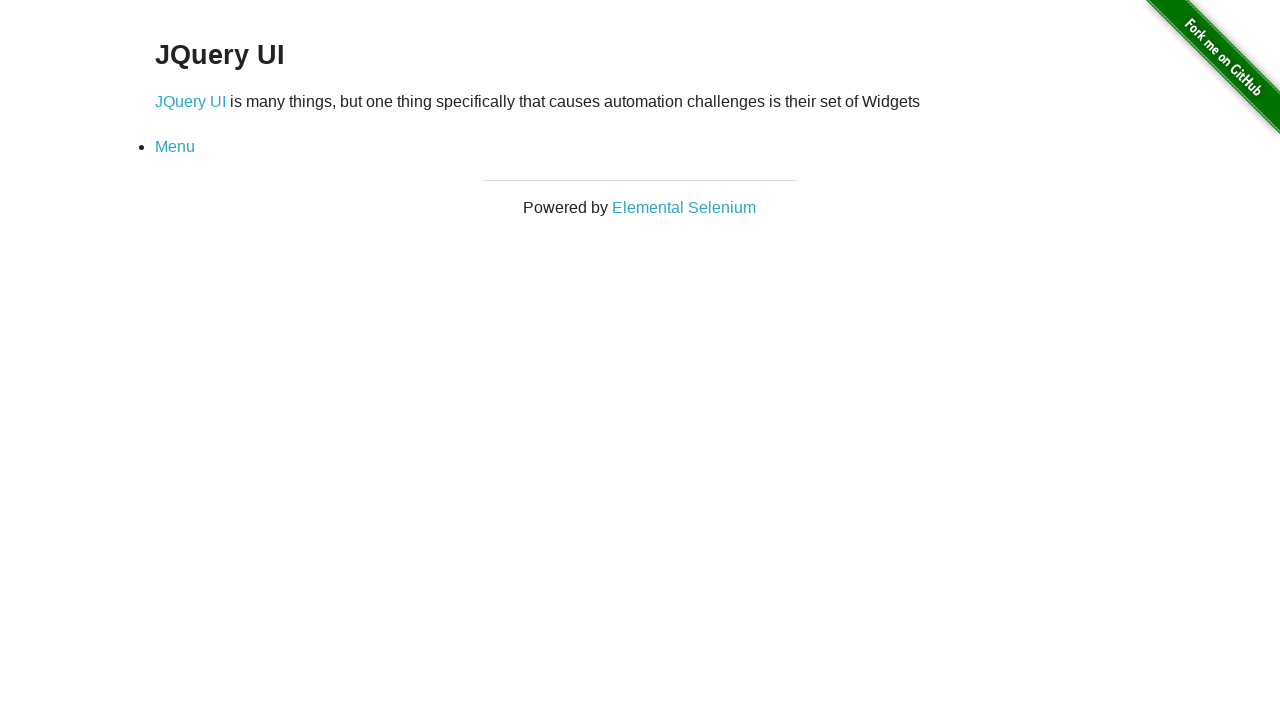